Tests confirm dialog interaction using an alternative approach to trigger and dismiss the confirm dialog

Starting URL: https://bonigarcia.dev/selenium-webdriver-java/dialog-boxes.html

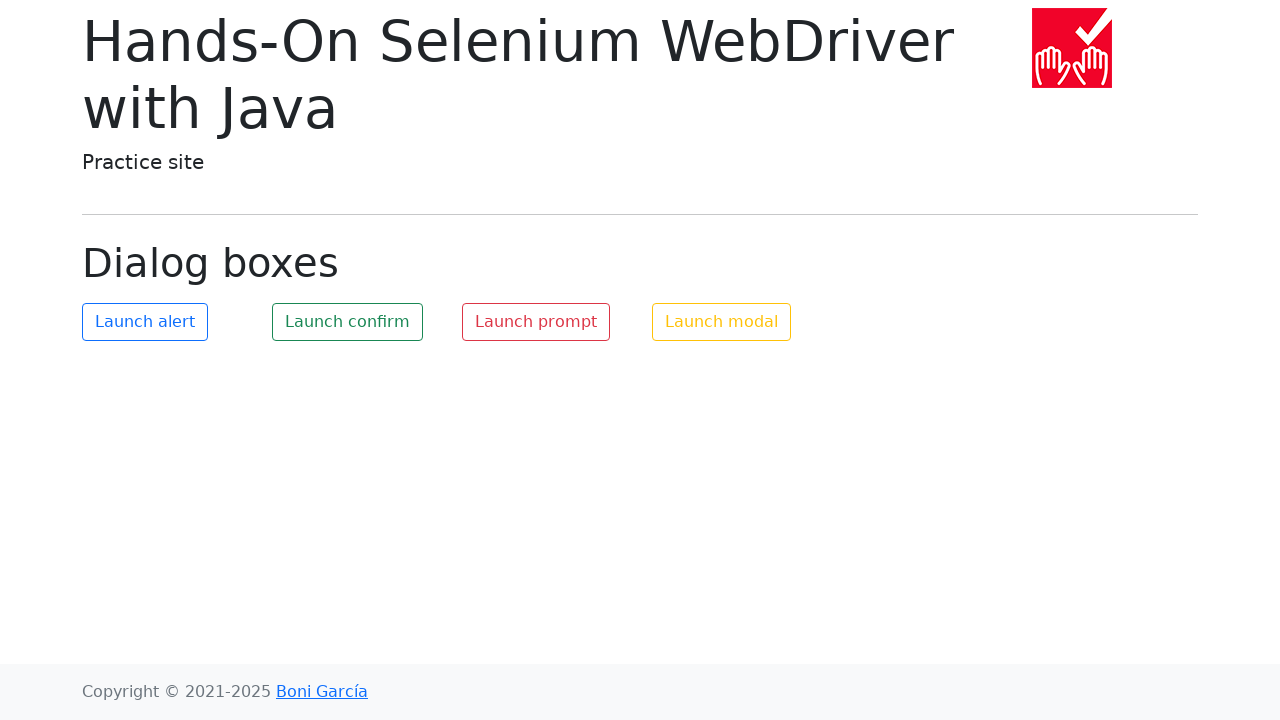

Clicked button to trigger confirm dialog at (348, 322) on #my-confirm
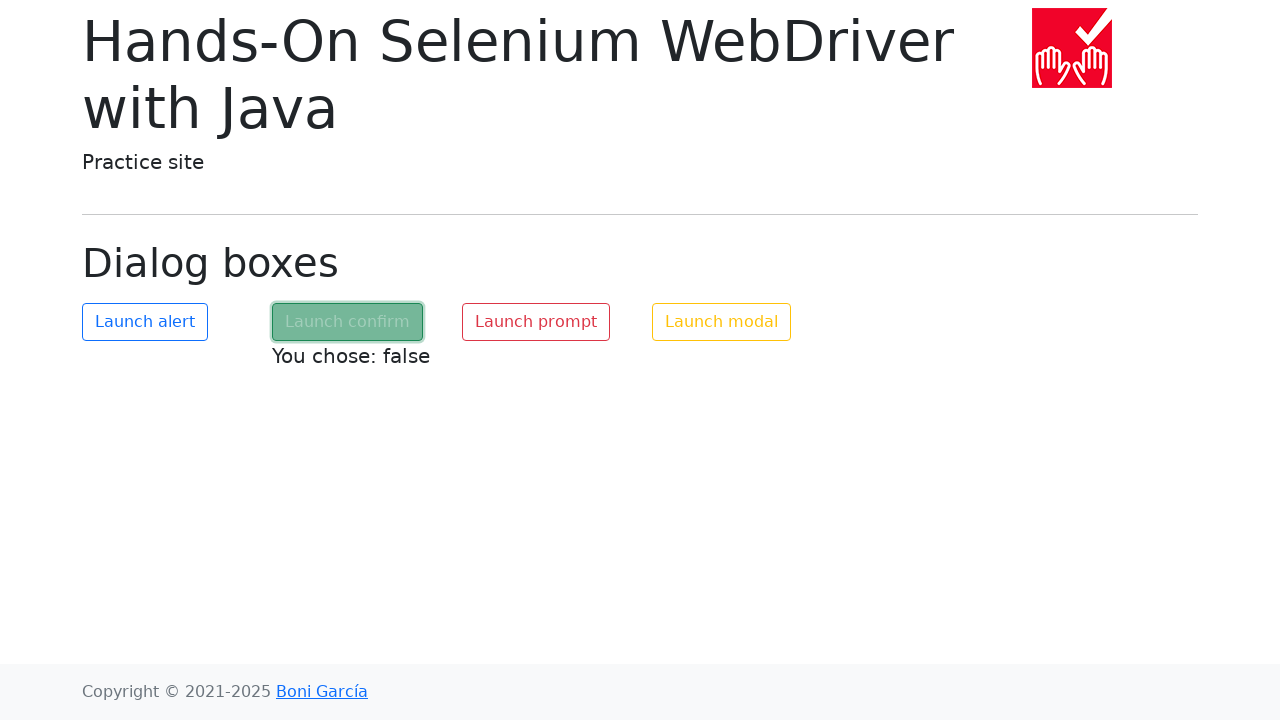

Set up dialog handler to dismiss confirm dialog
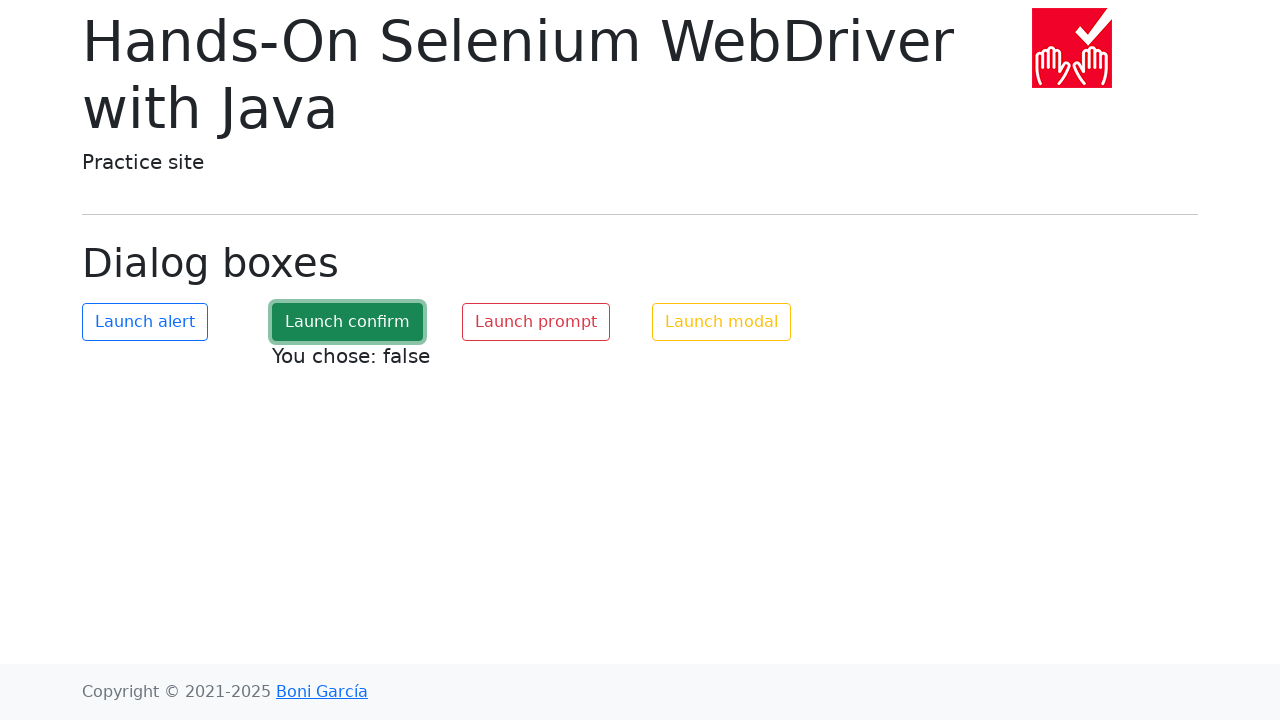

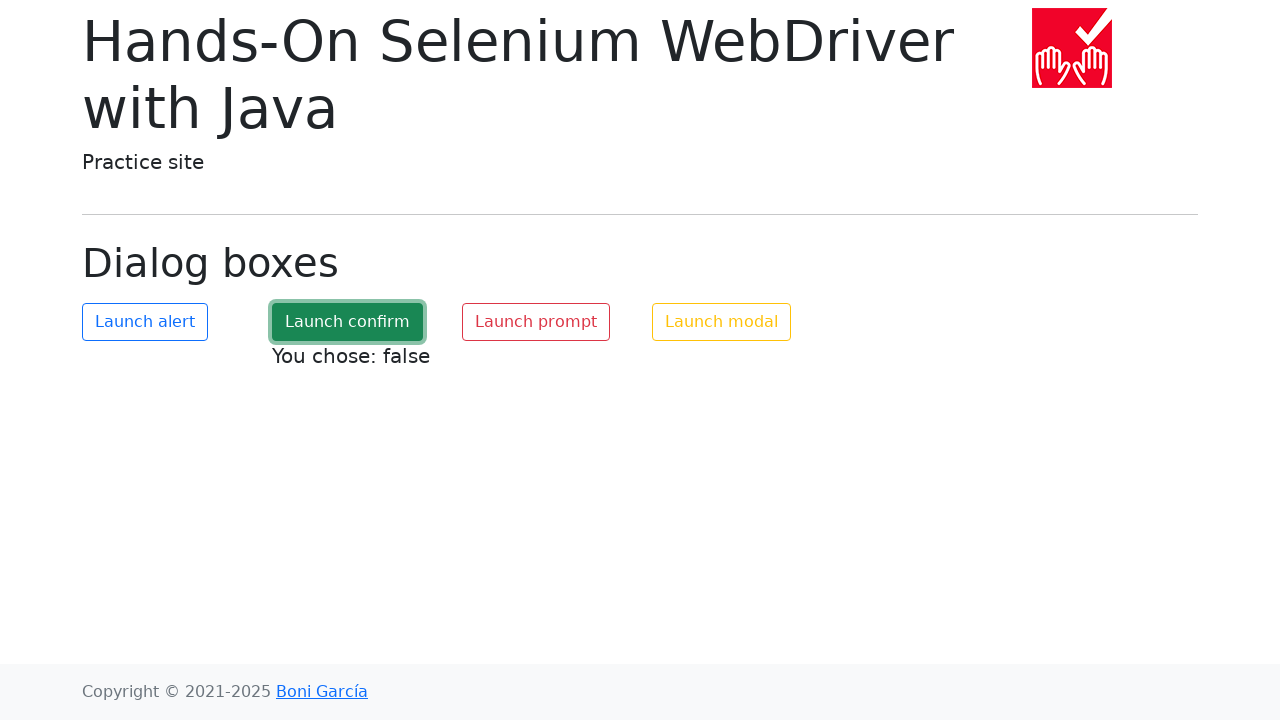